Tests form submission flow by calculating a mathematical expression to find and click a specific link, then filling out a form with personal information (First name, Last name, City, Country) and submitting it, followed by accepting an alert.

Starting URL: http://suninjuly.github.io/find_link_text

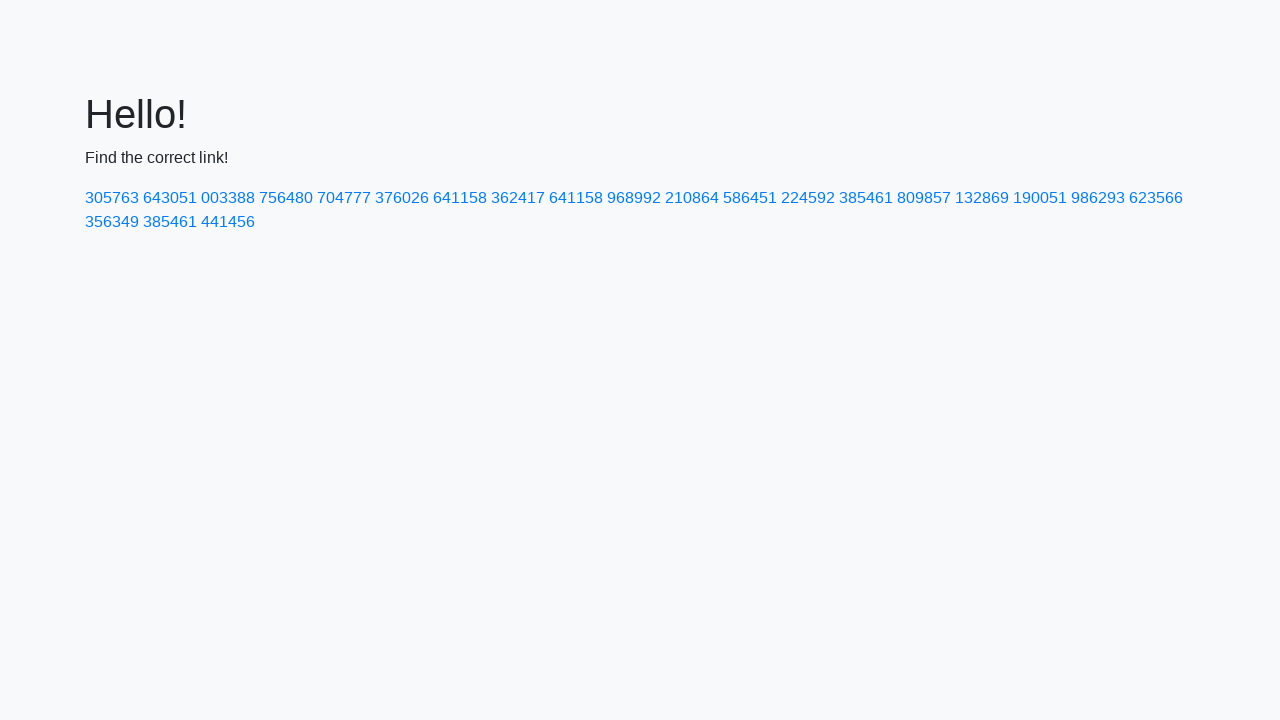

Calculated mathematical expression: 224592
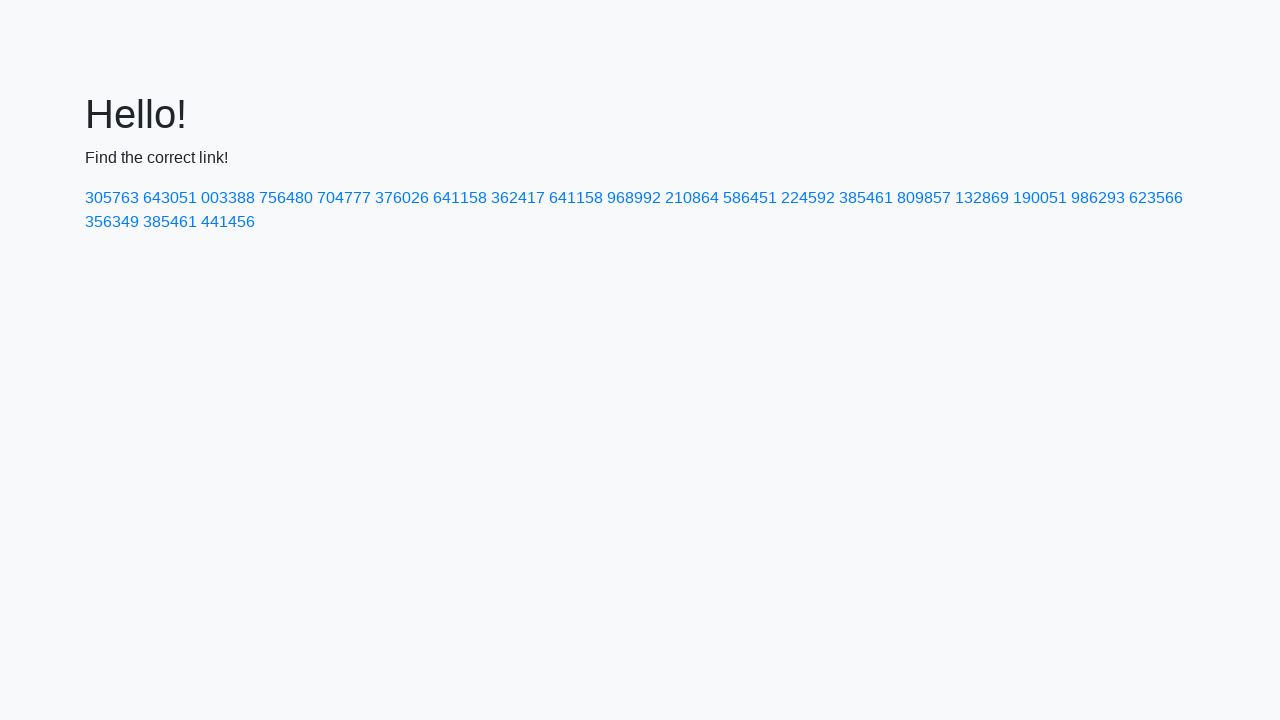

Clicked link with text '224592' at (808, 198) on a:has-text('224592')
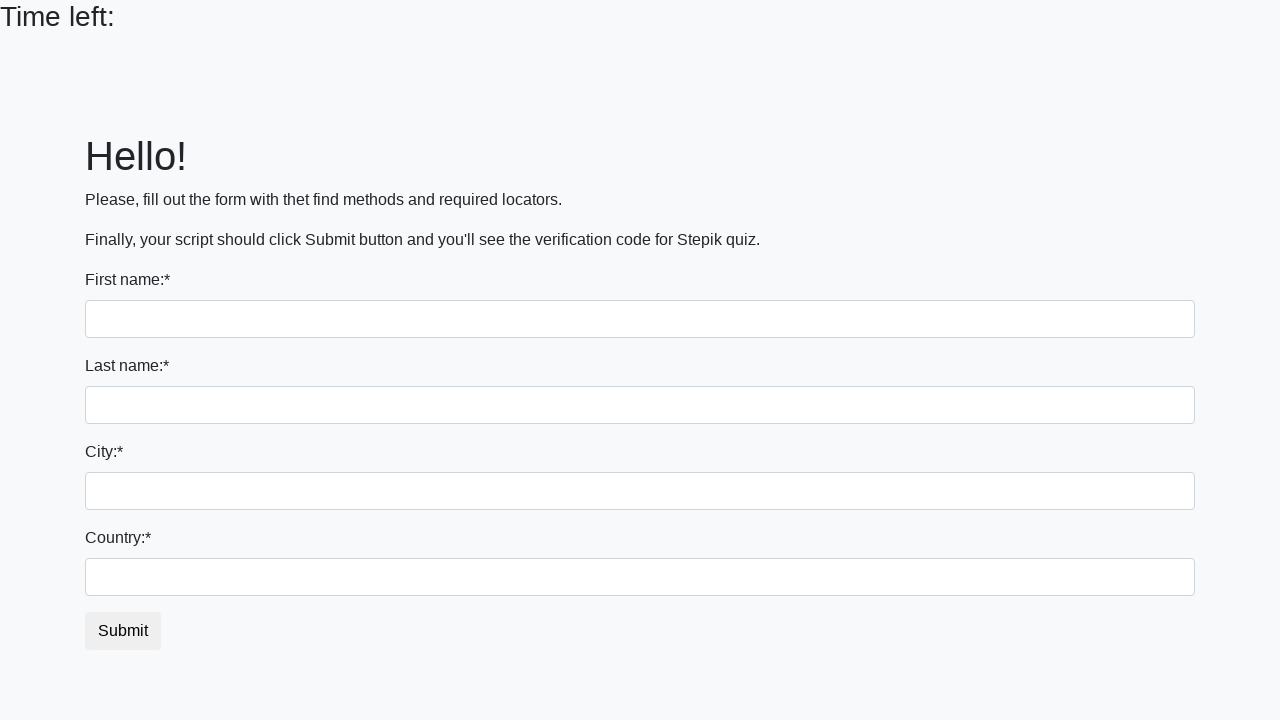

Filled First name field with 'Ivan' on input:first-of-type
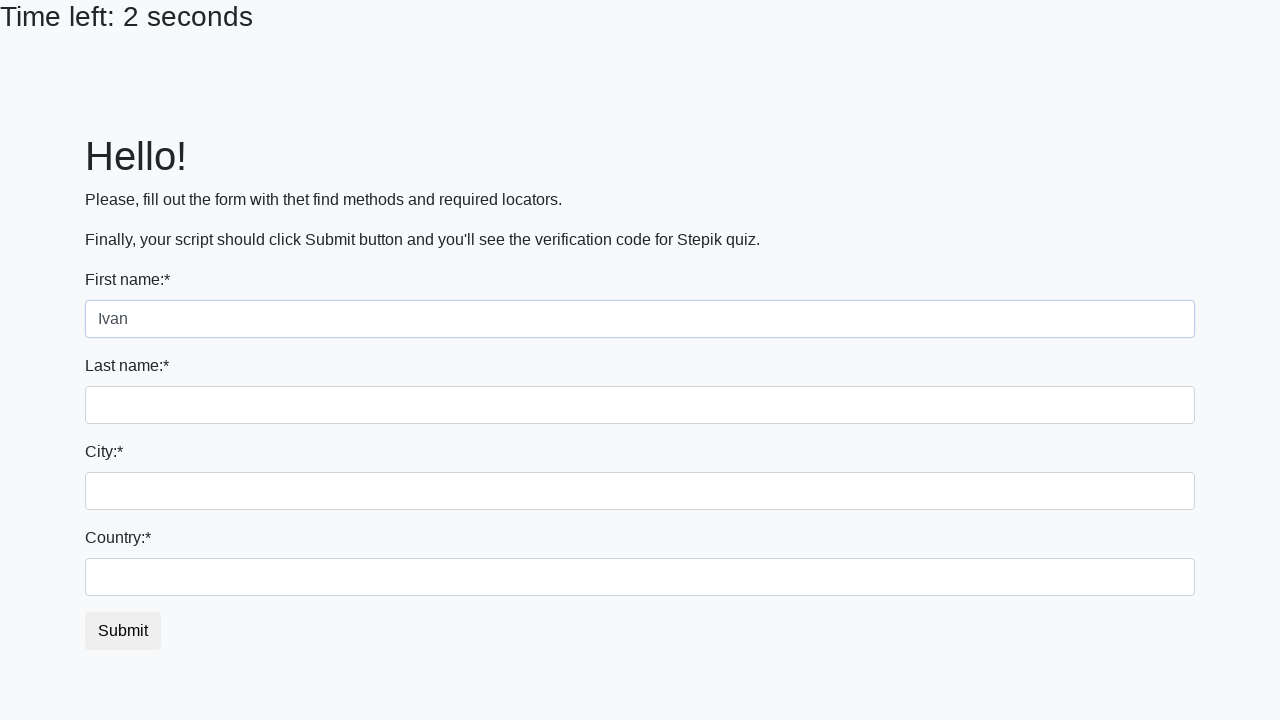

Filled Last name field with 'Petrov' on input[name='last_name']
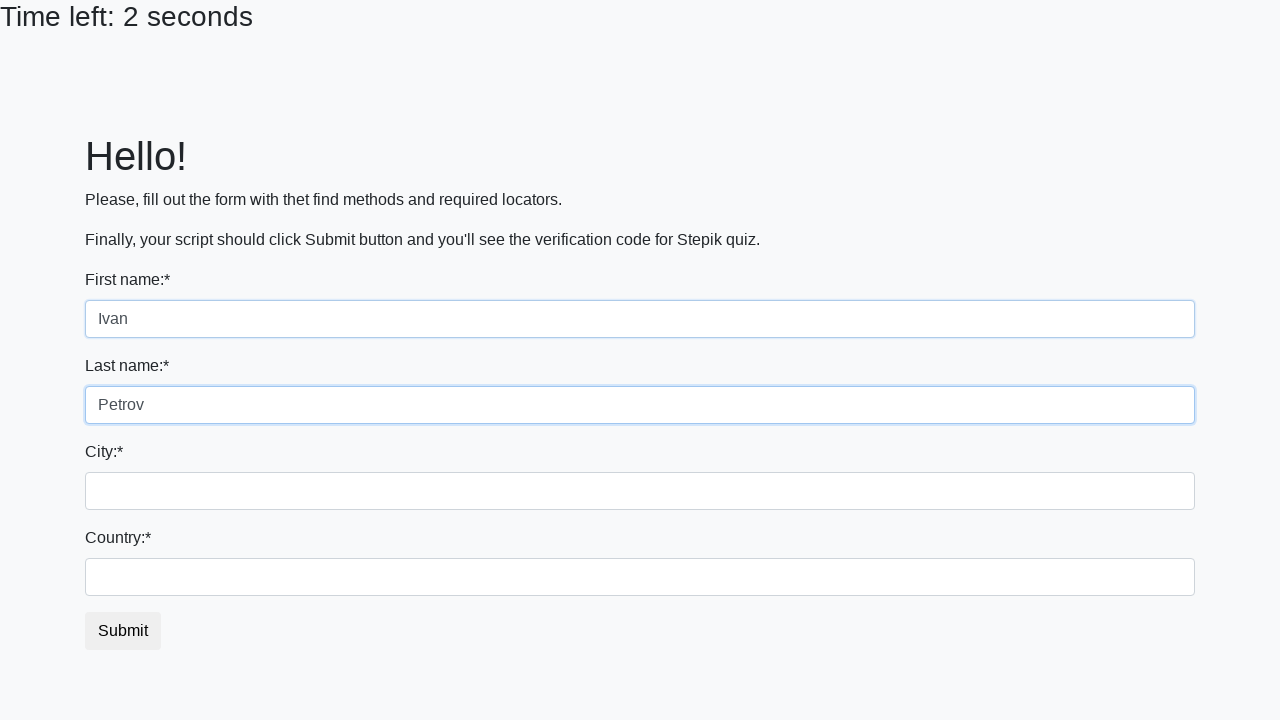

Filled City field with 'Smolensk' on .form-control.city
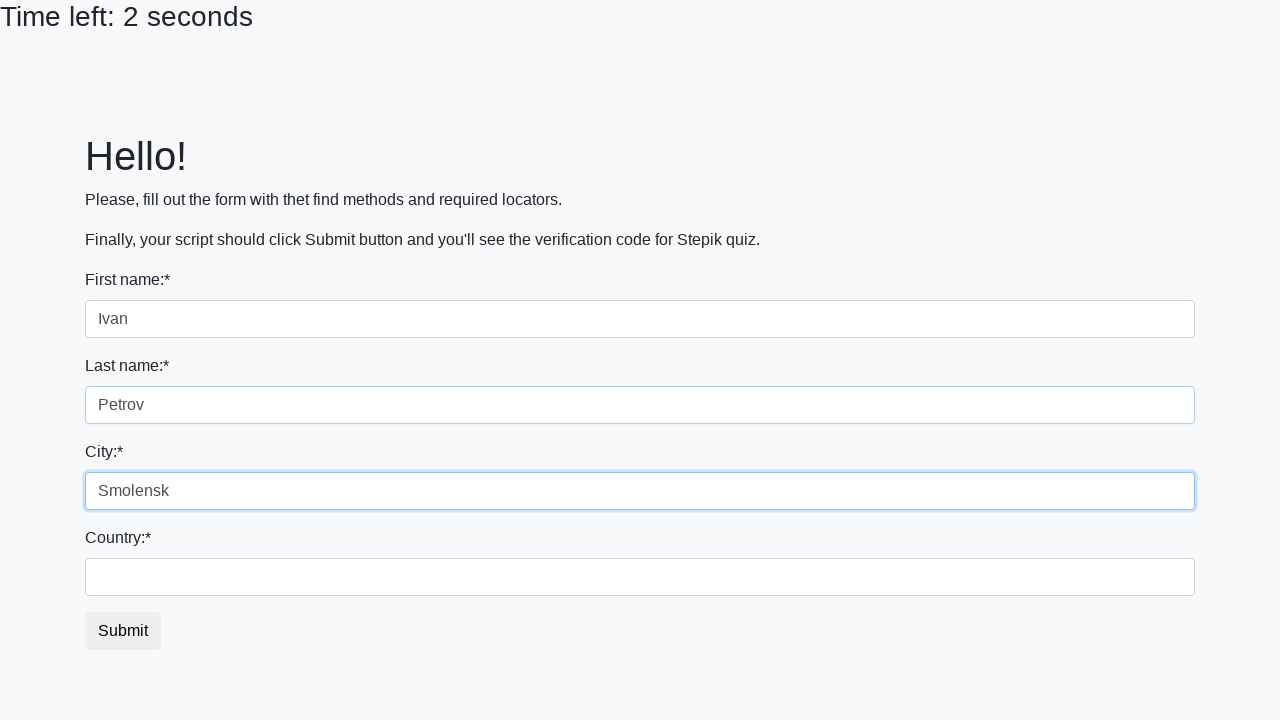

Filled Country field with 'Russia' on #country
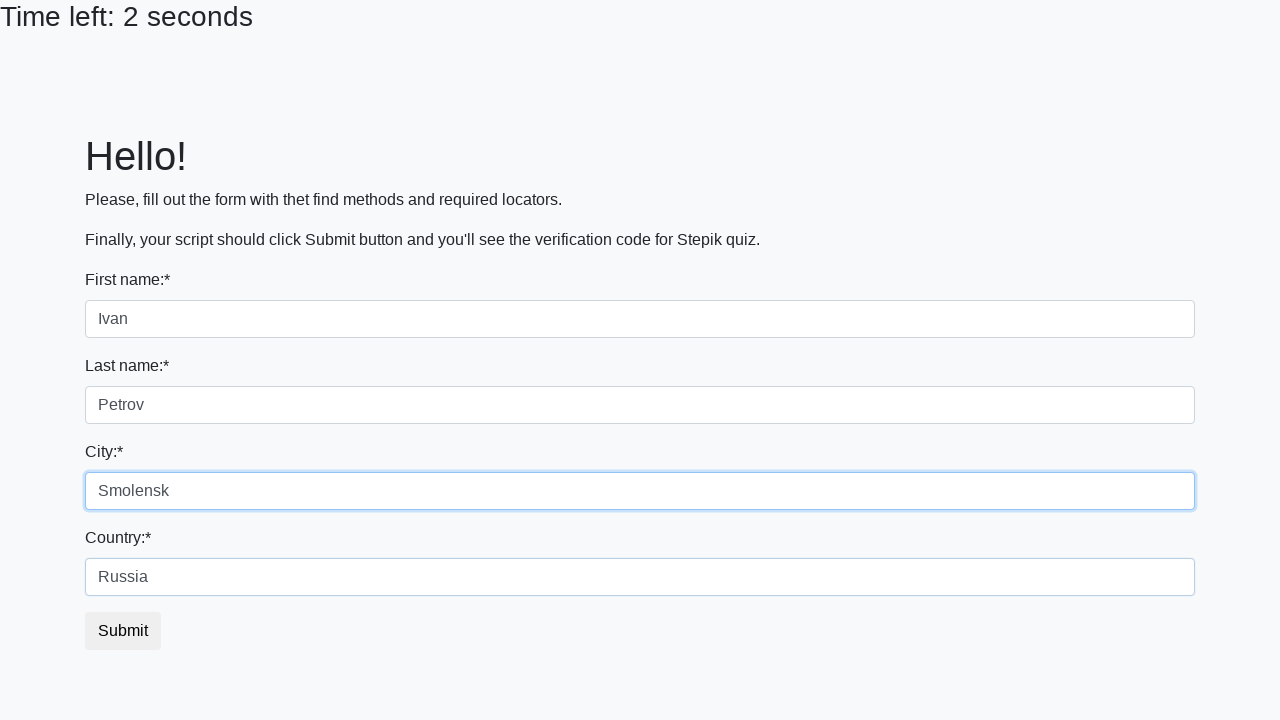

Clicked Submit button at (123, 631) on button.btn
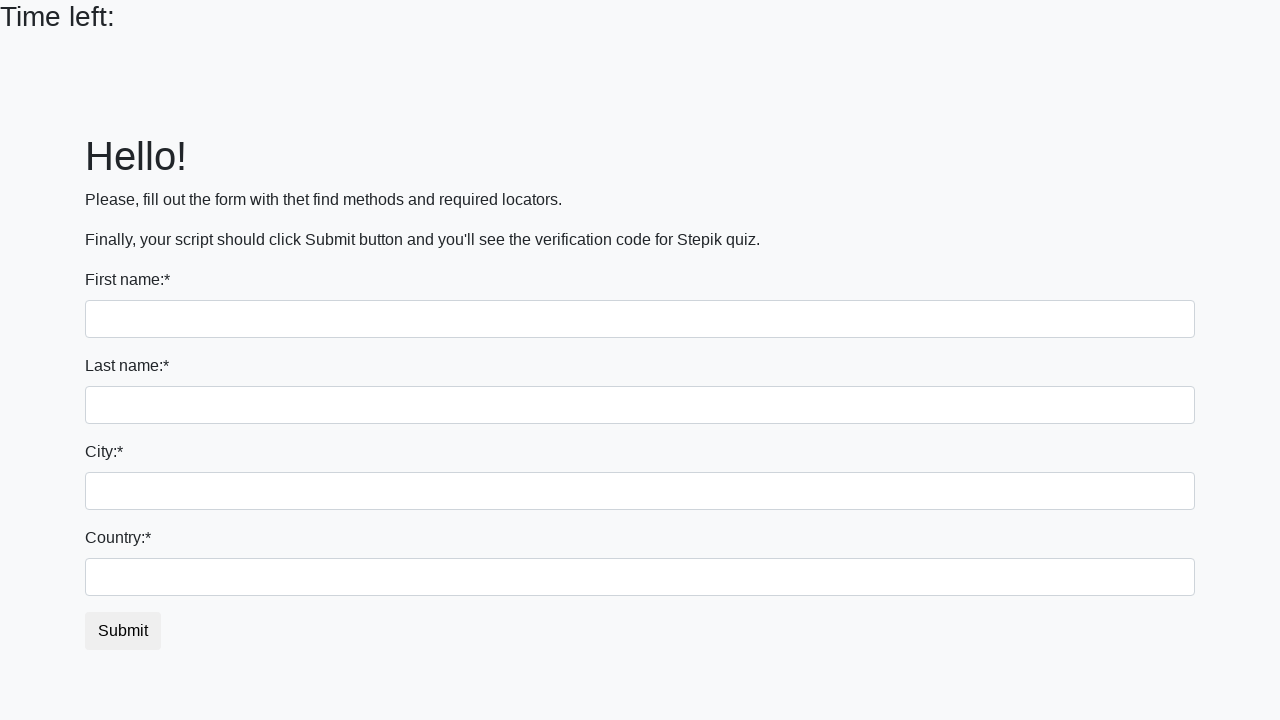

Set up alert handler to accept dialogs
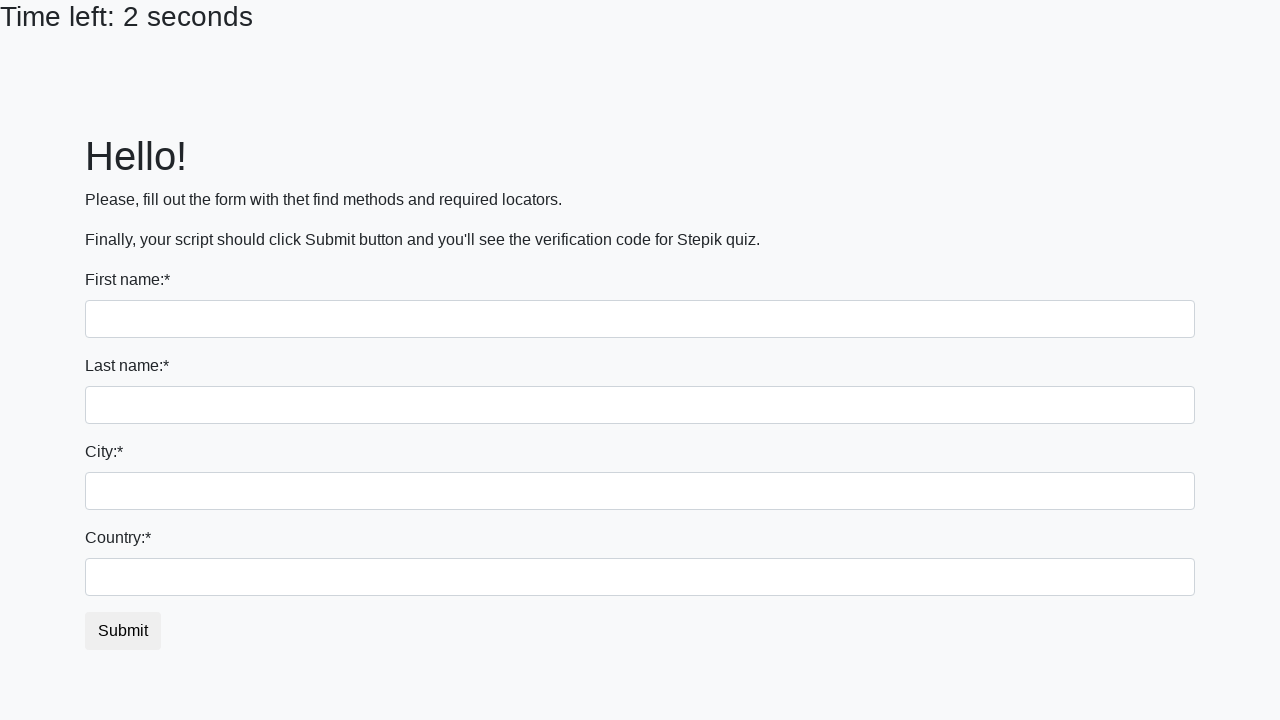

Waited 1000ms for alert processing
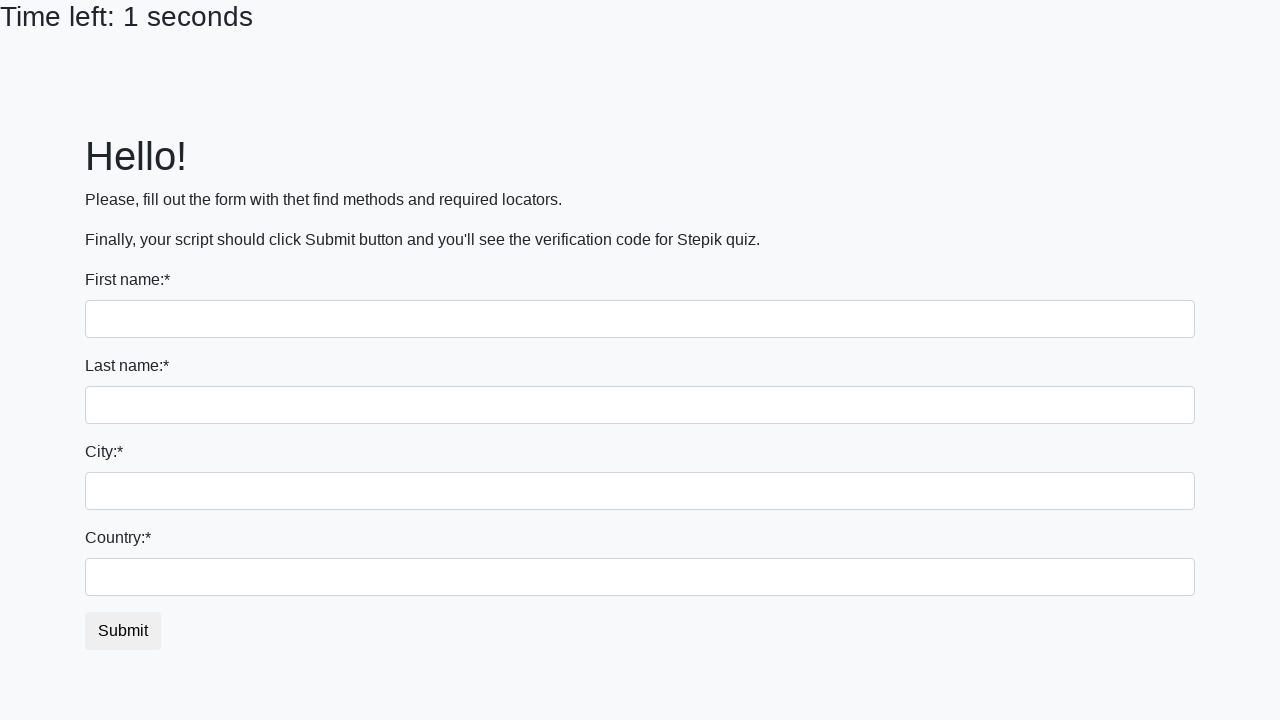

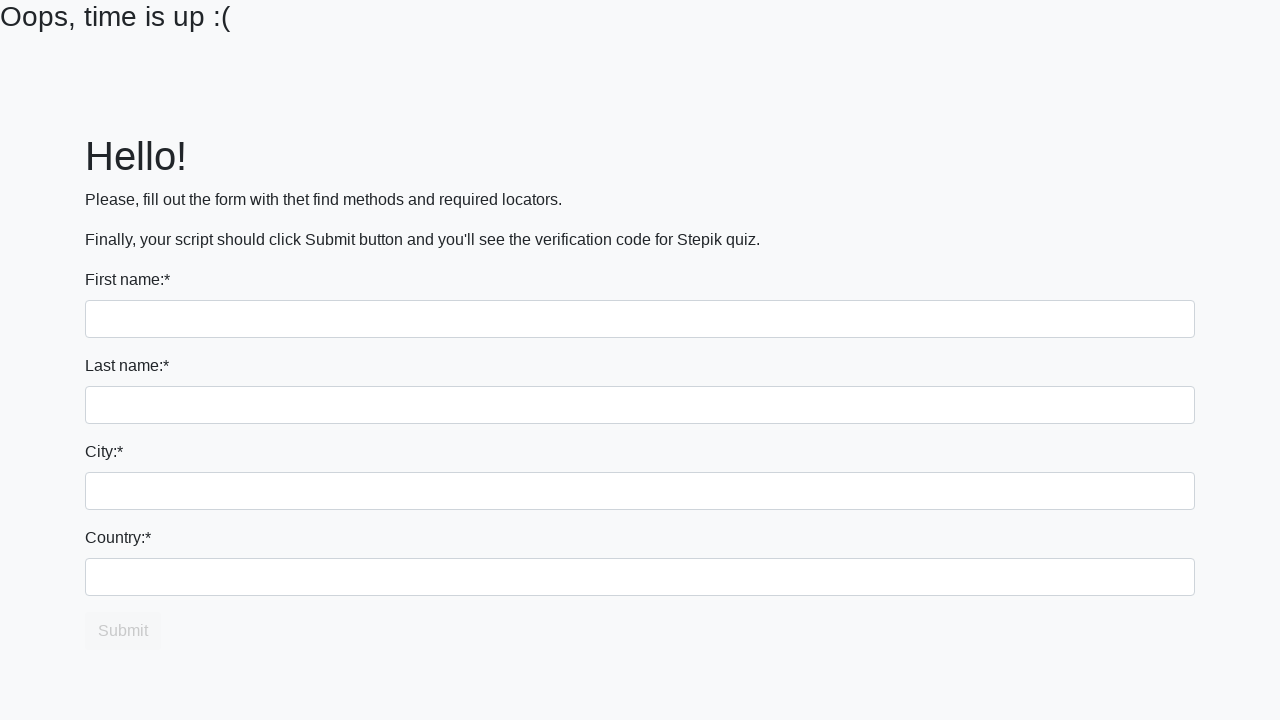